Tests the first alert button by clicking it and accepting the JavaScript alert that appears

Starting URL: https://demoqa.com/alerts

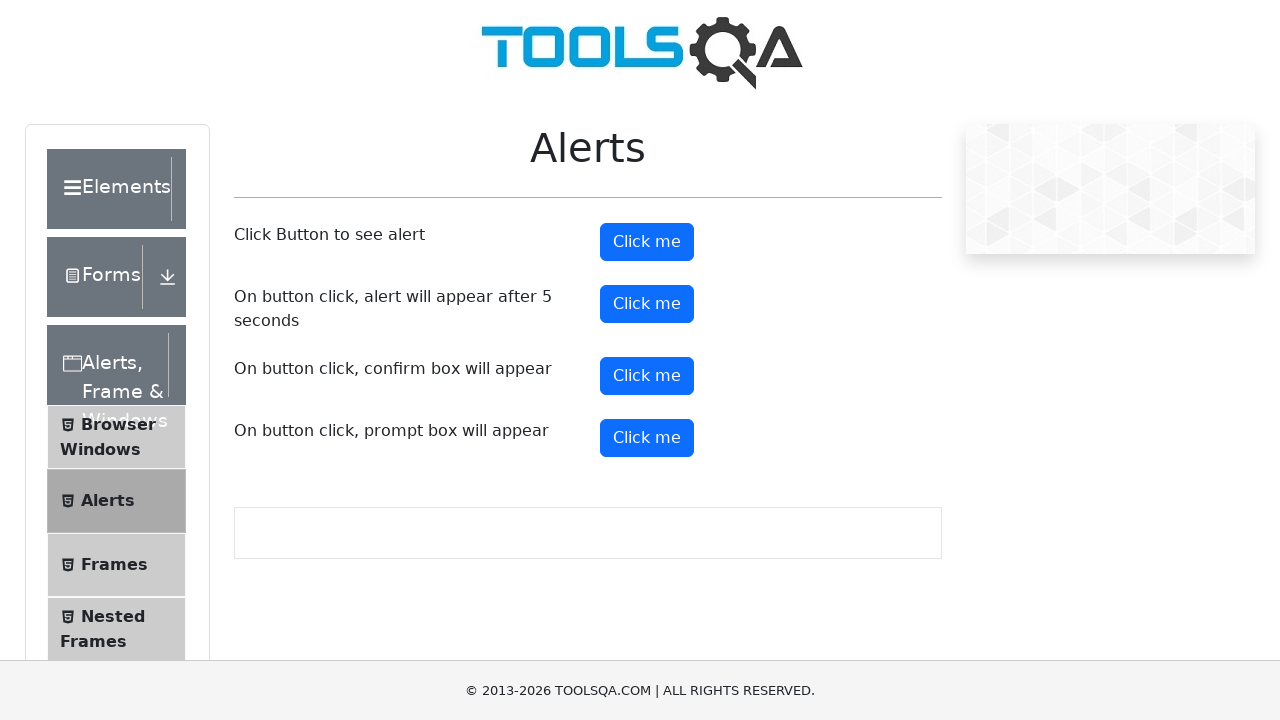

Clicked the first alert button at (647, 242) on #alertButton
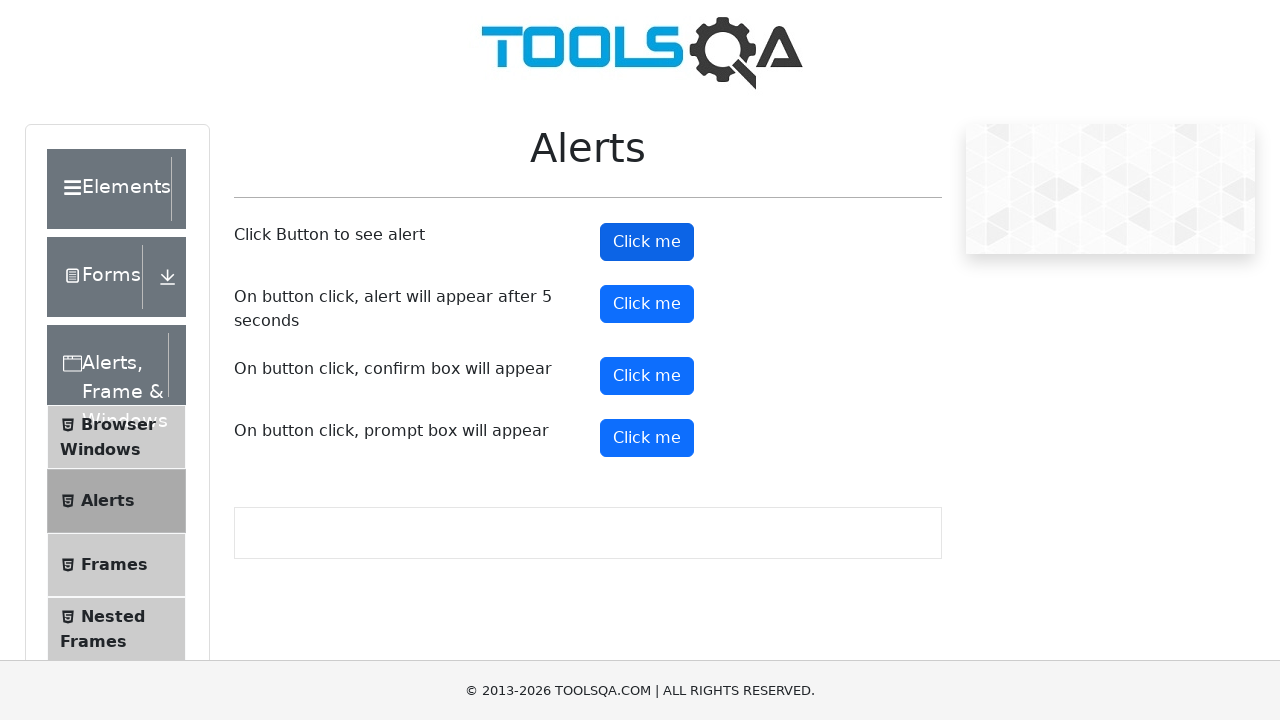

Attached dialog handler to accept alerts
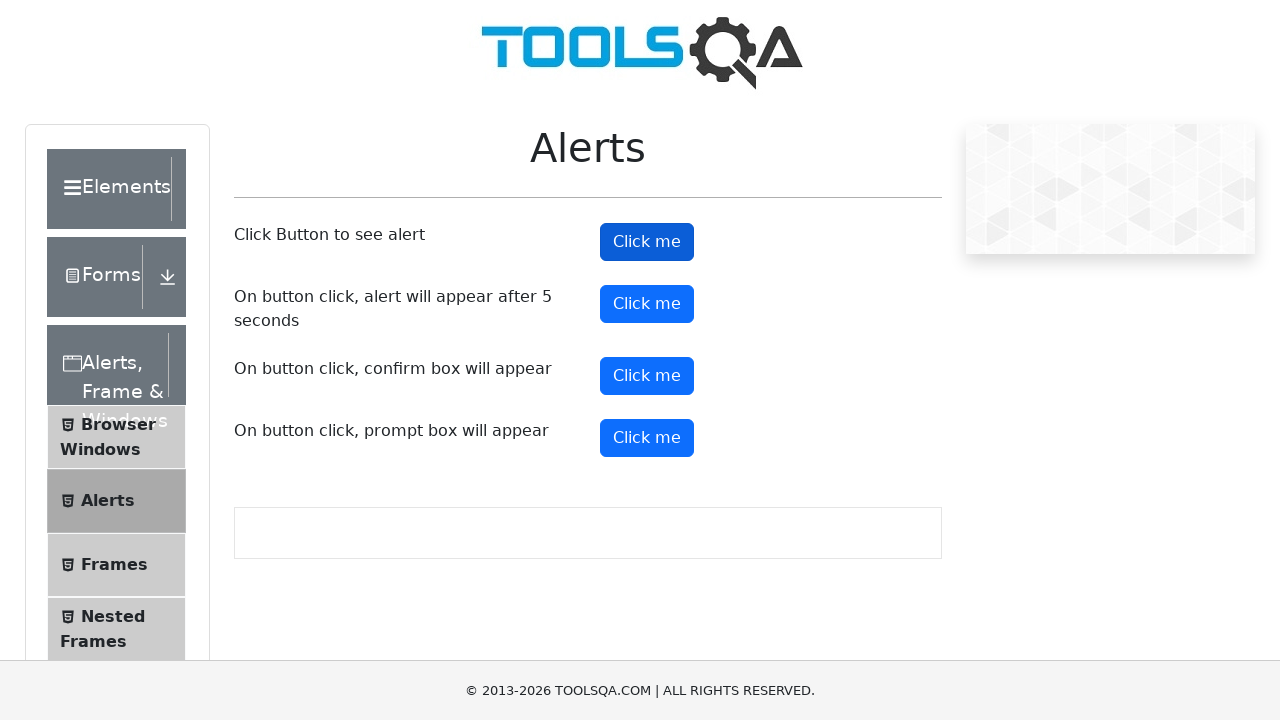

Clicked the first alert button again to trigger the alert dialog at (647, 242) on #alertButton
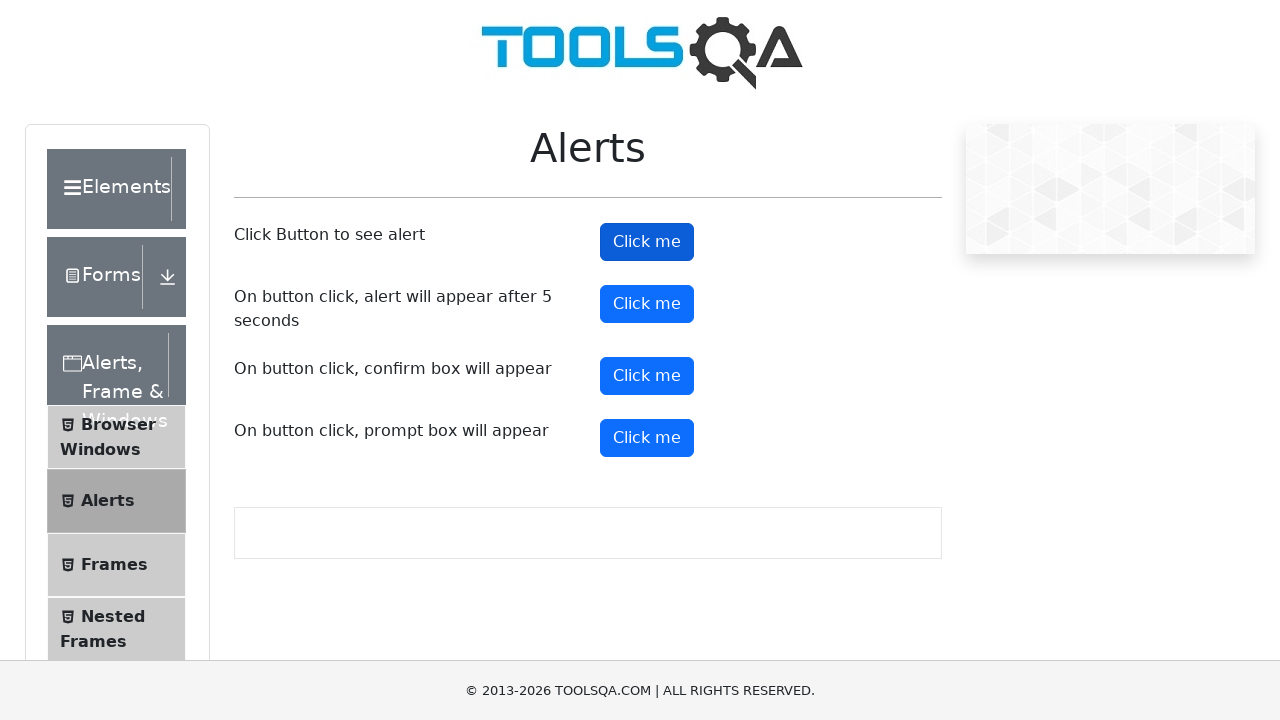

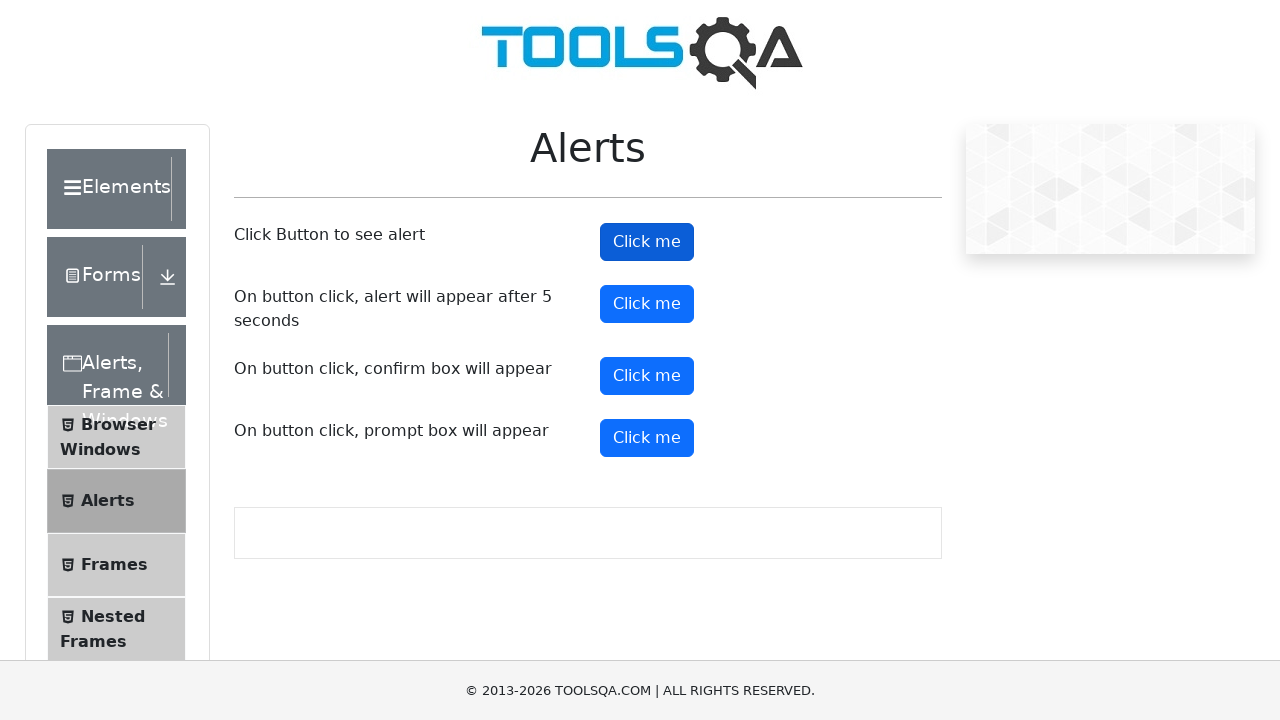